Tests the student registration form by filling required fields (first name, last name, gender, phone number) and submitting the form

Starting URL: https://demoqa.com/automation-practice-form

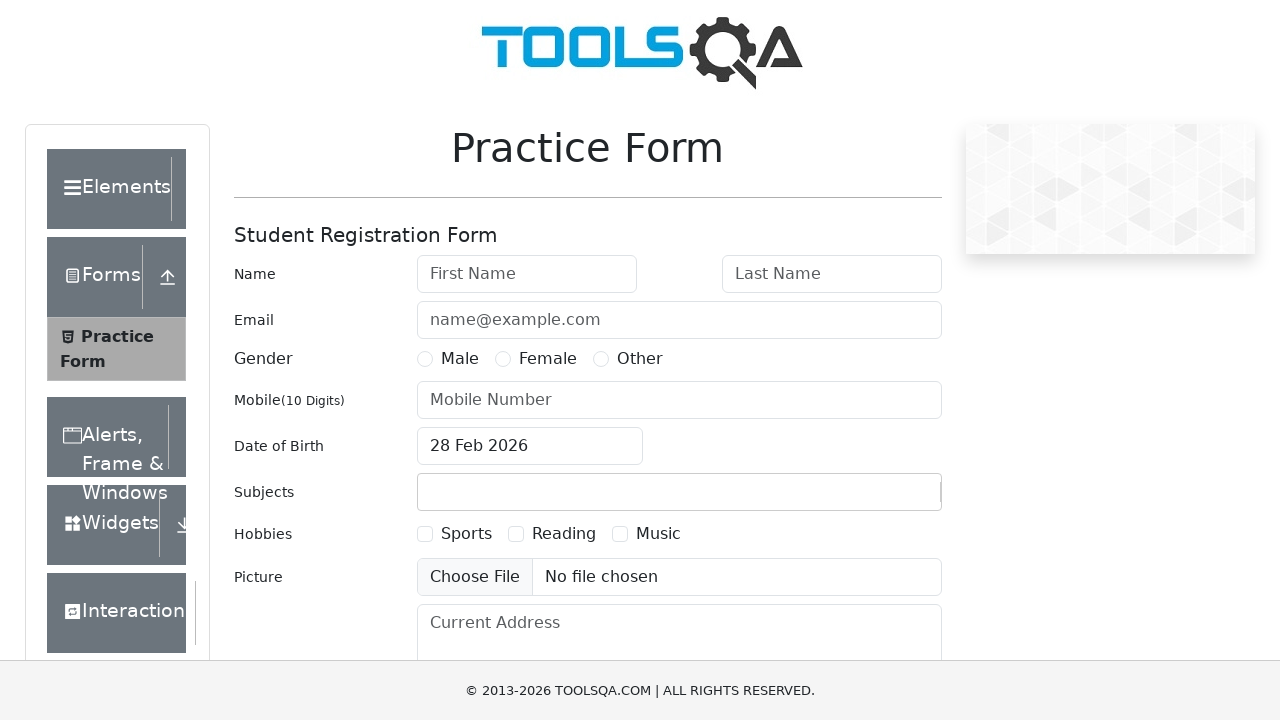

Filled first name field with 'Oleg' on input#firstName
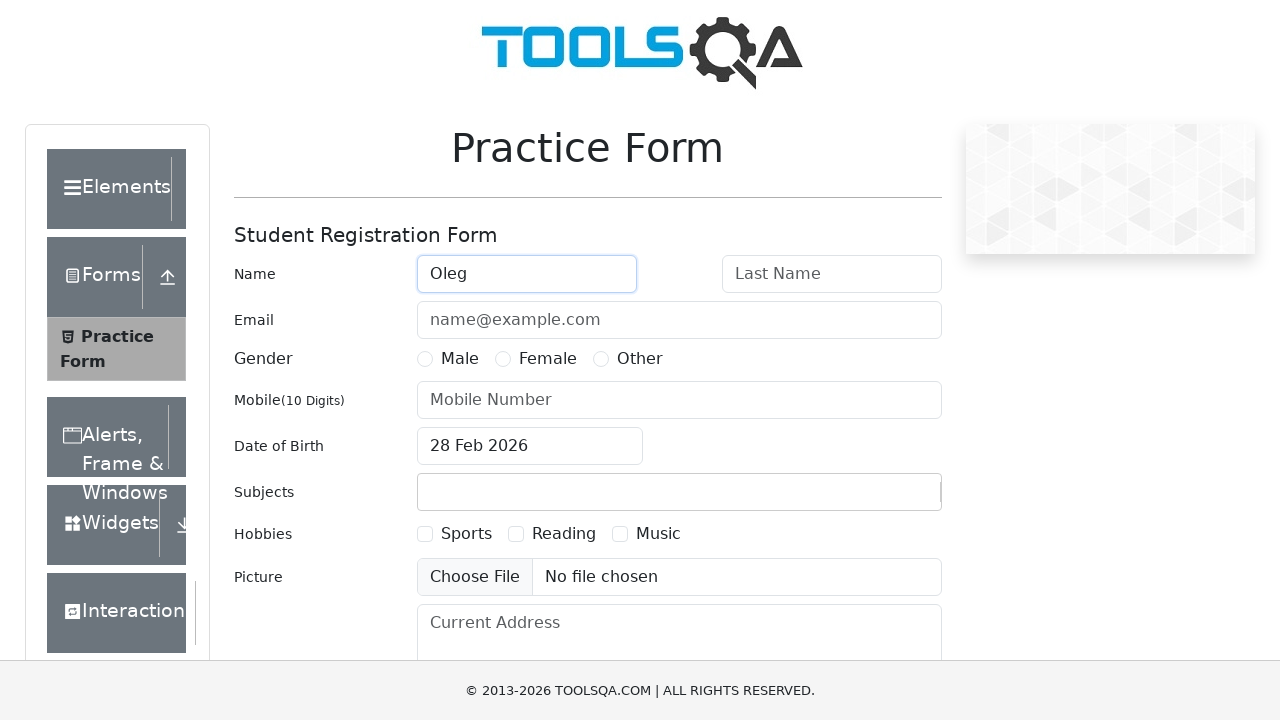

Filled last name field with 'Komarov' on input#lastName
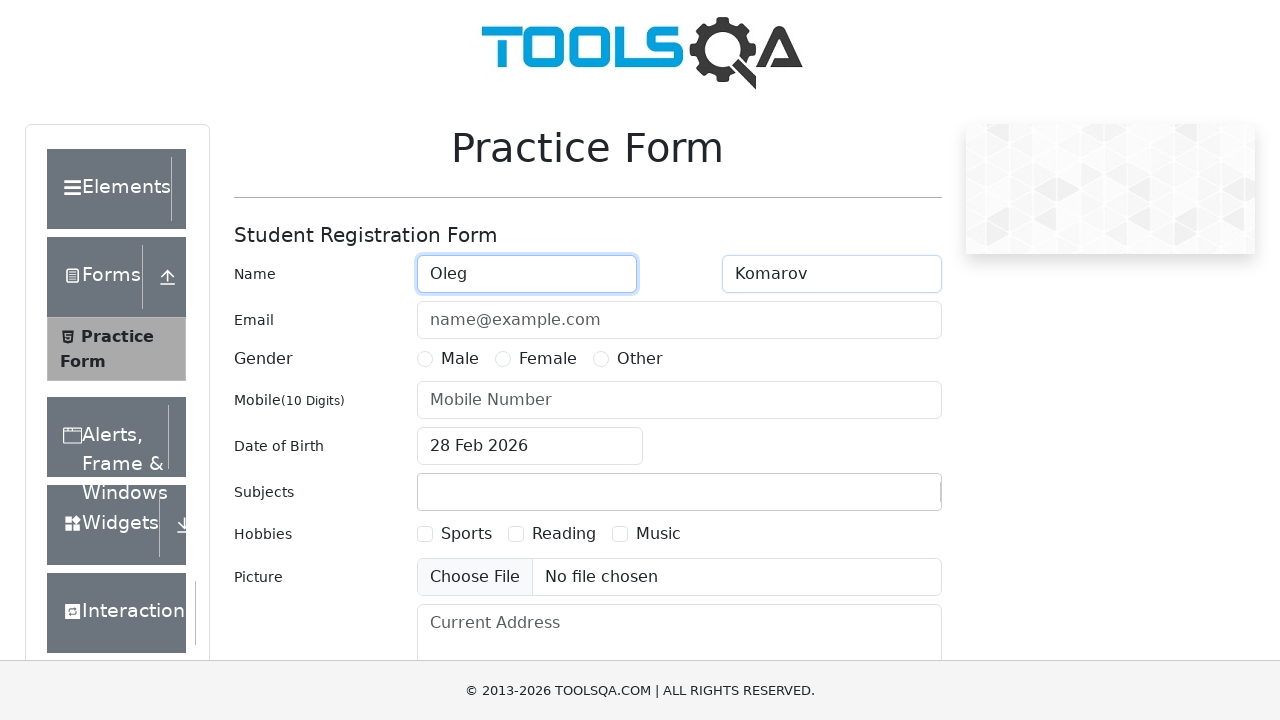

Selected Male gender option at (460, 359) on label[for='gender-radio-1']
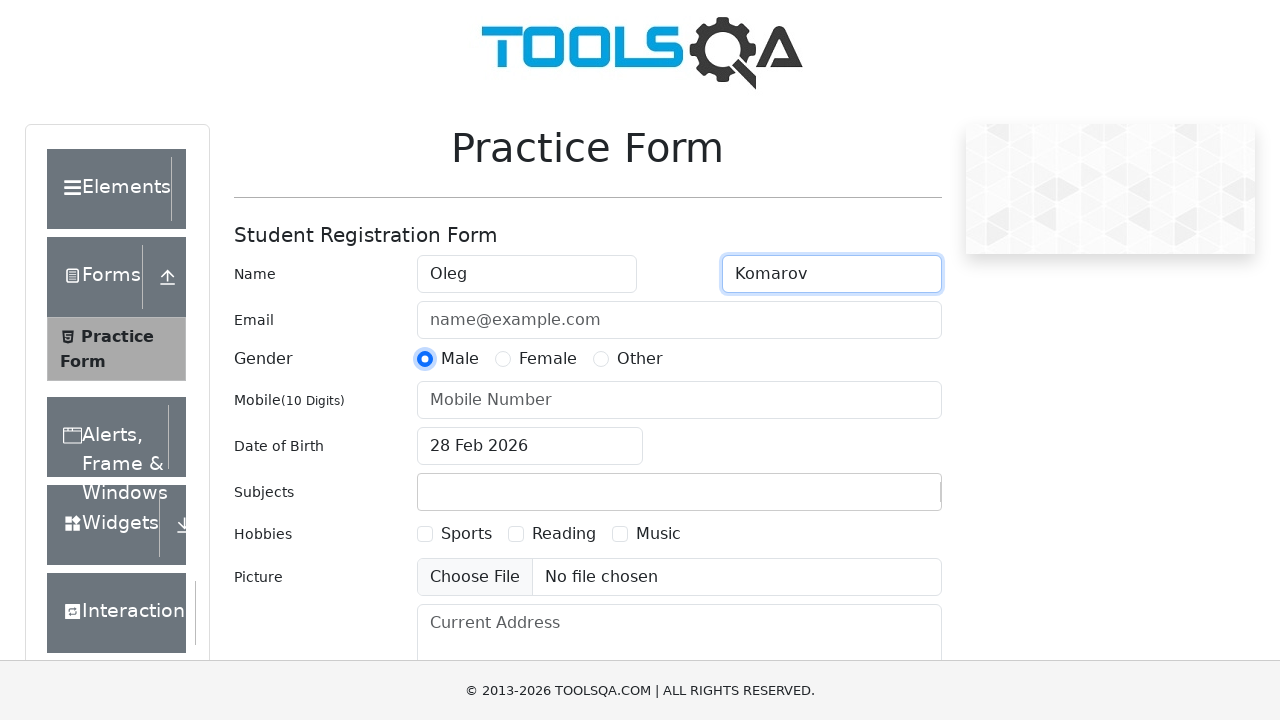

Filled phone number field with '89991114488' on input#userNumber
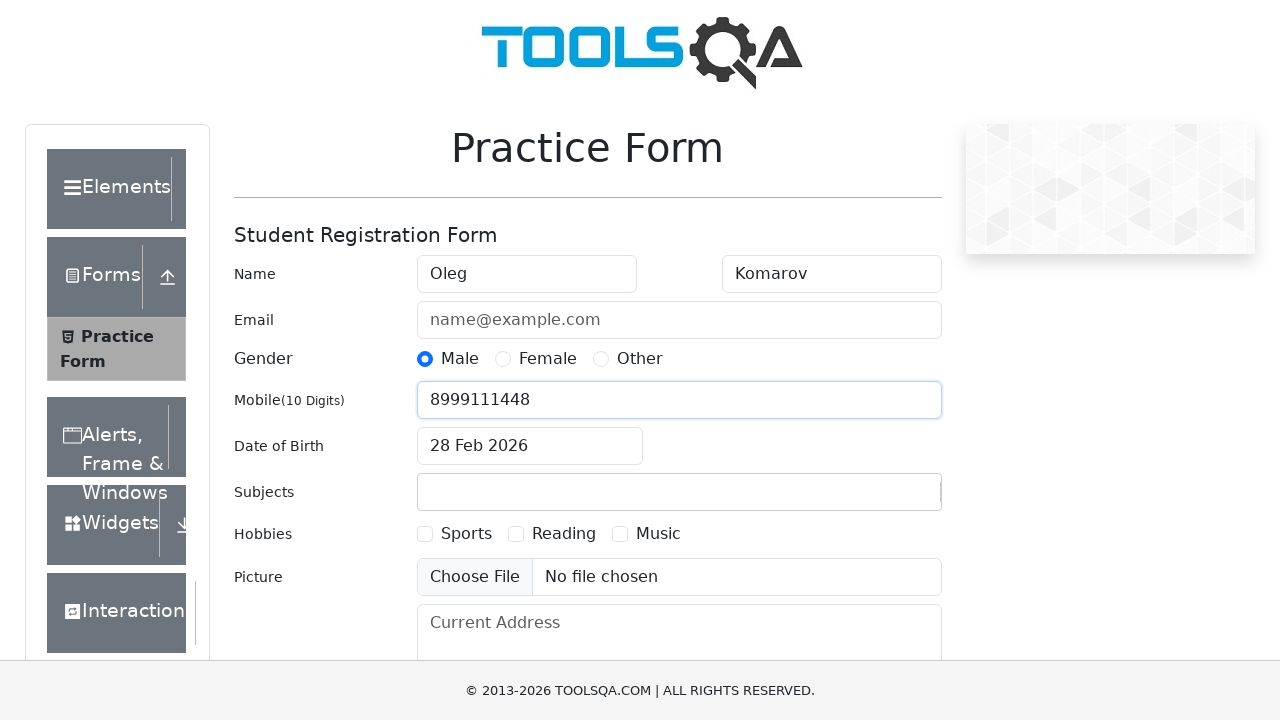

Clicked submit button to submit the registration form at (885, 499) on #submit
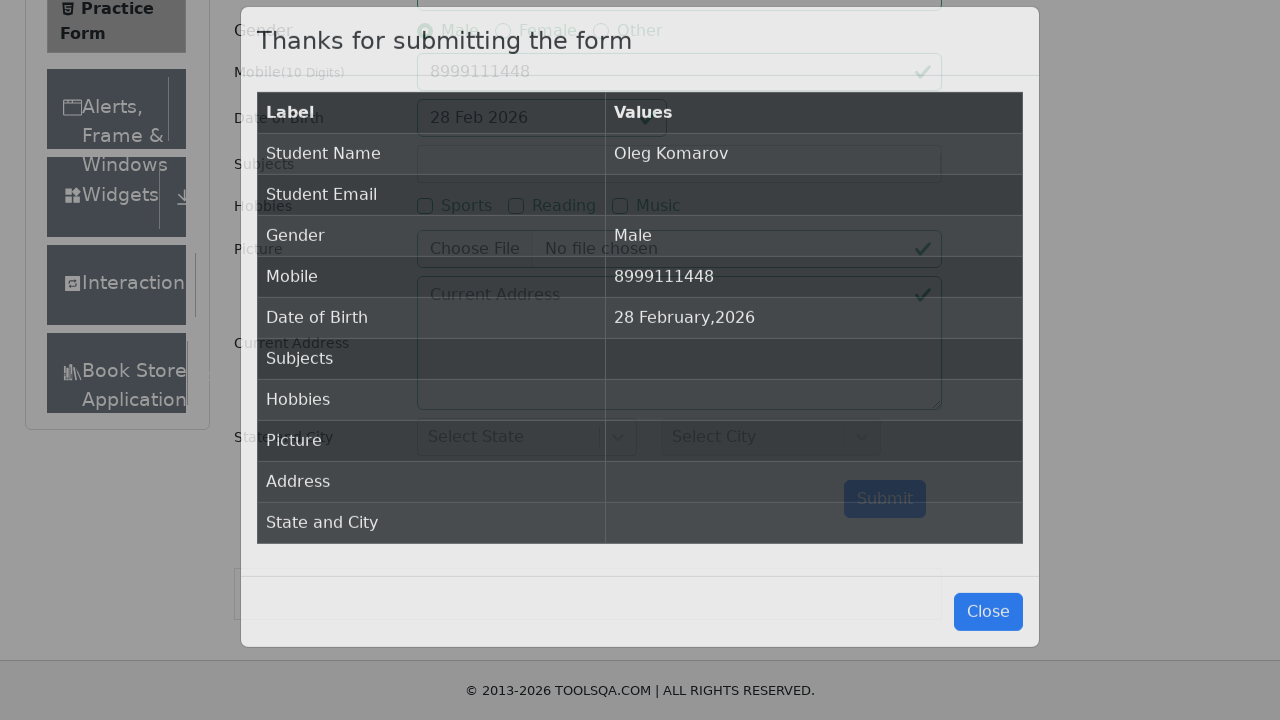

Form submission completed and result modal appeared
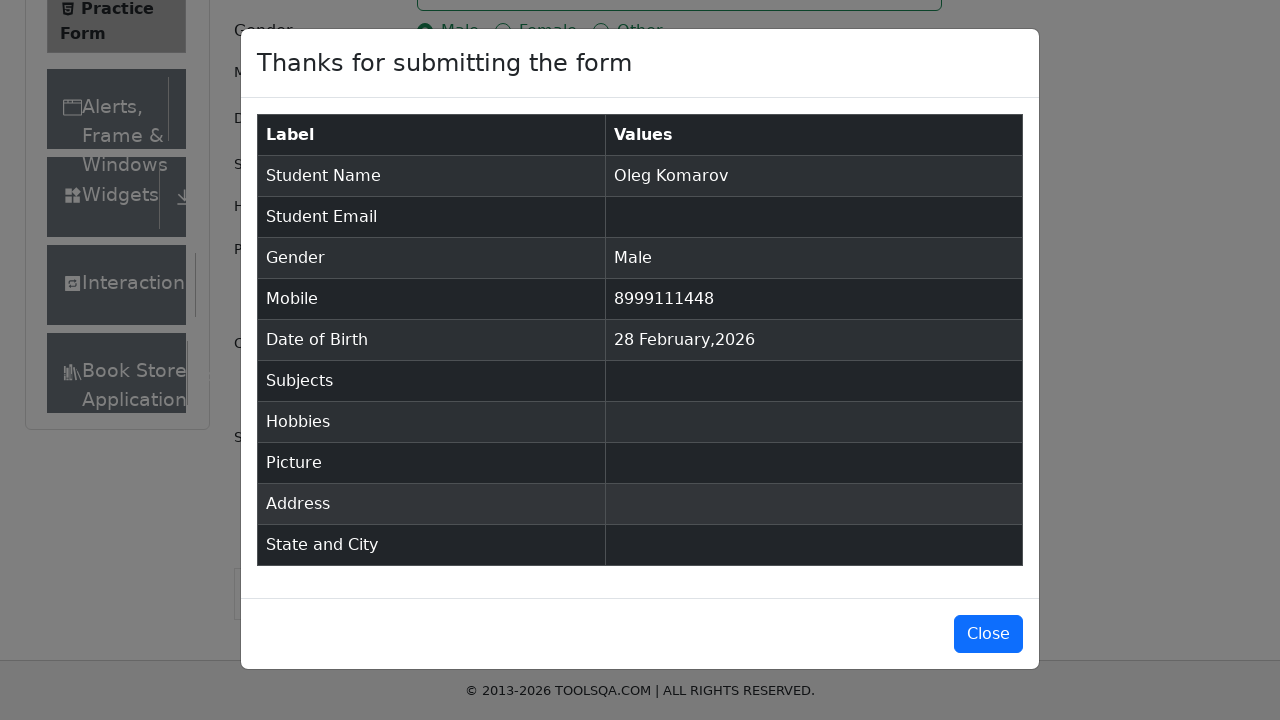

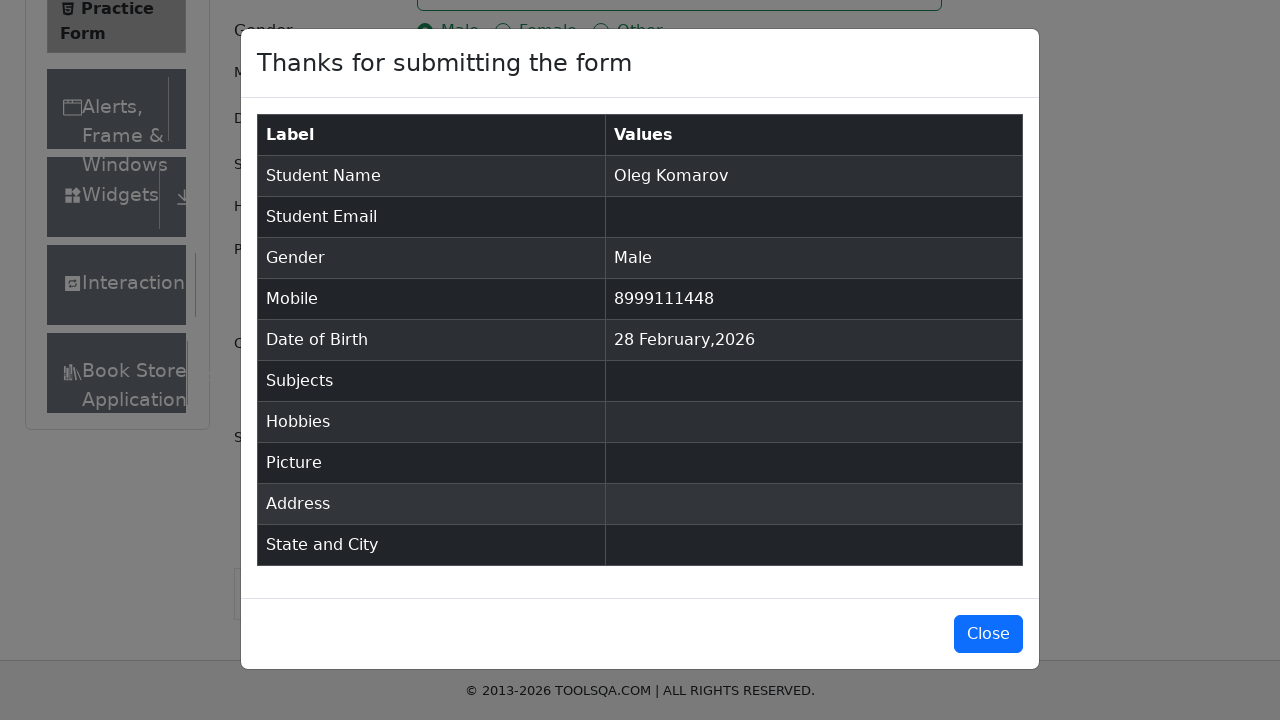